Navigates to men section and verifies that best categories are displayed

Starting URL: https://www.terminalx.com/

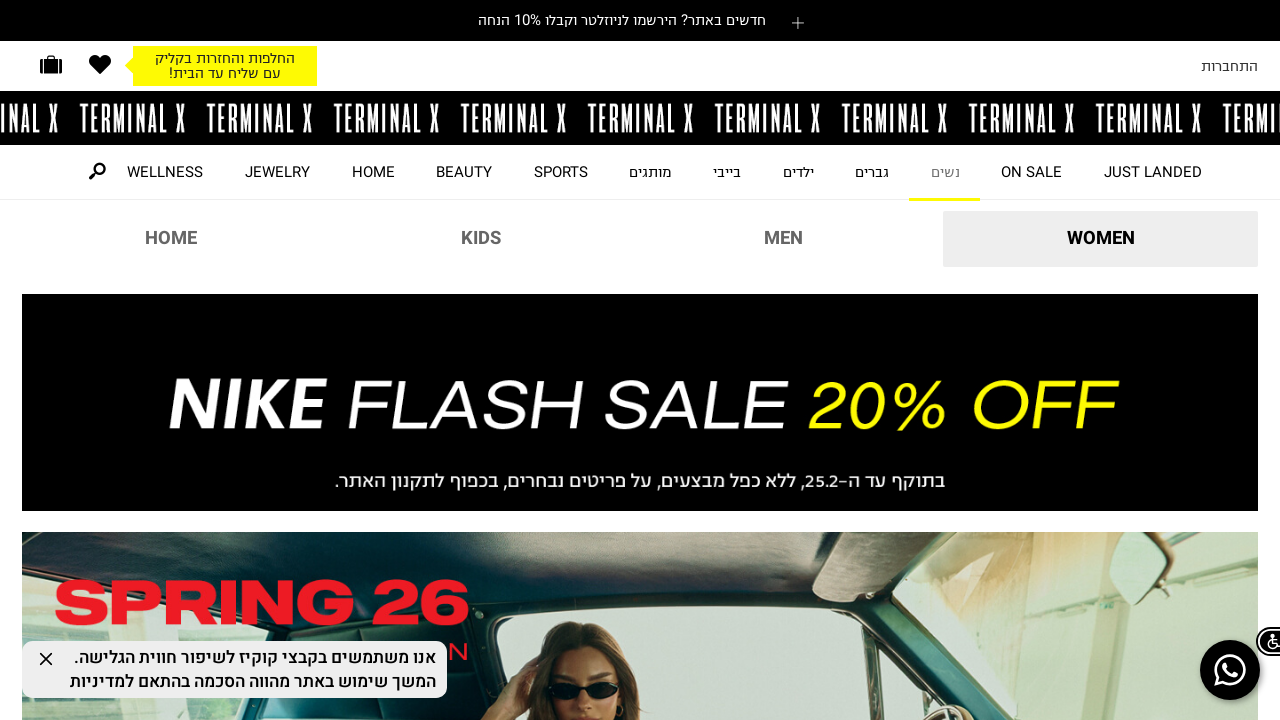

Clicked on men section link at (784, 239) on a[href='men']
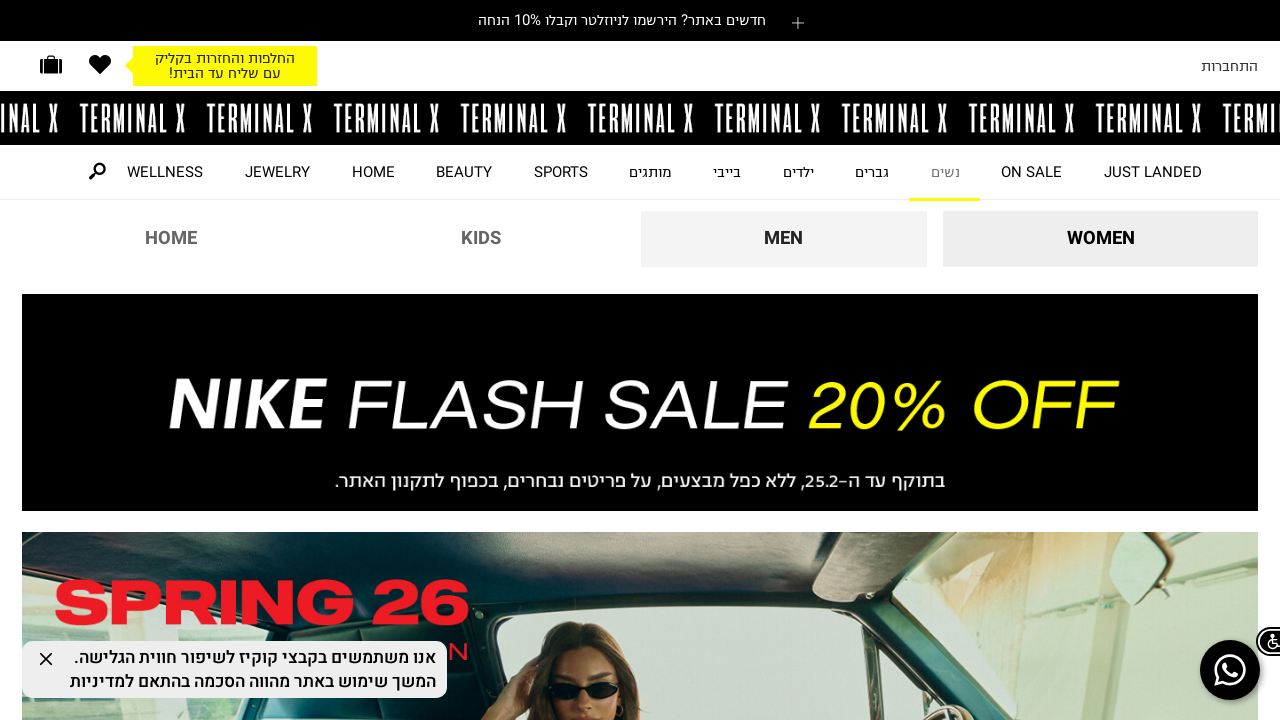

Category cards loaded in men section
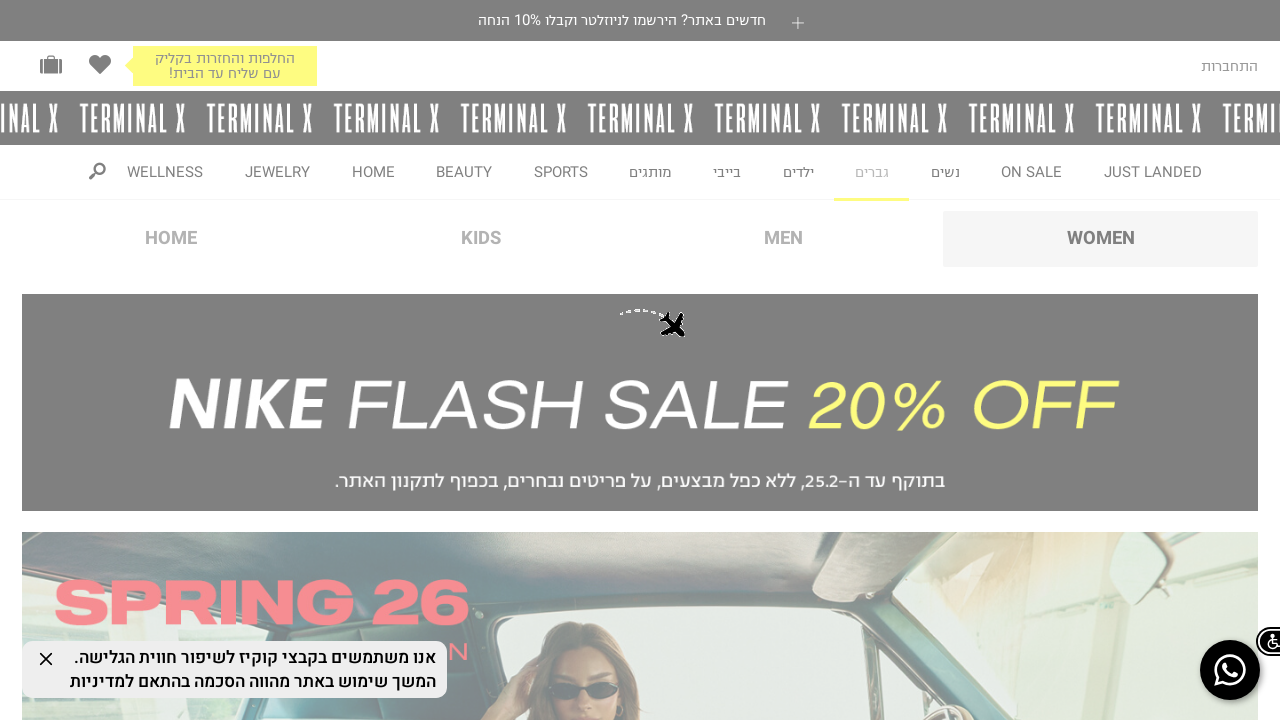

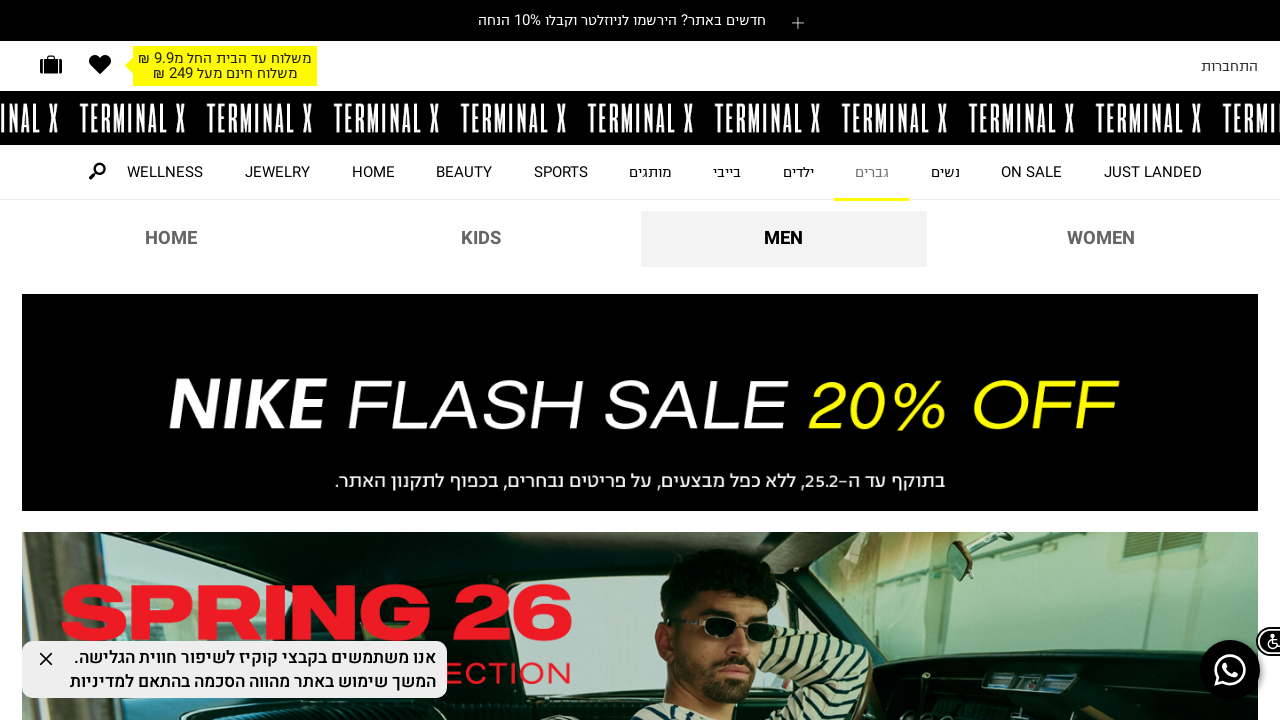